Tests dynamic loading functionality by clicking on the Dynamic Loading link, selecting Example 1, clicking Start, and verifying that "Hello World!" text appears after loading

Starting URL: https://the-internet.herokuapp.com/

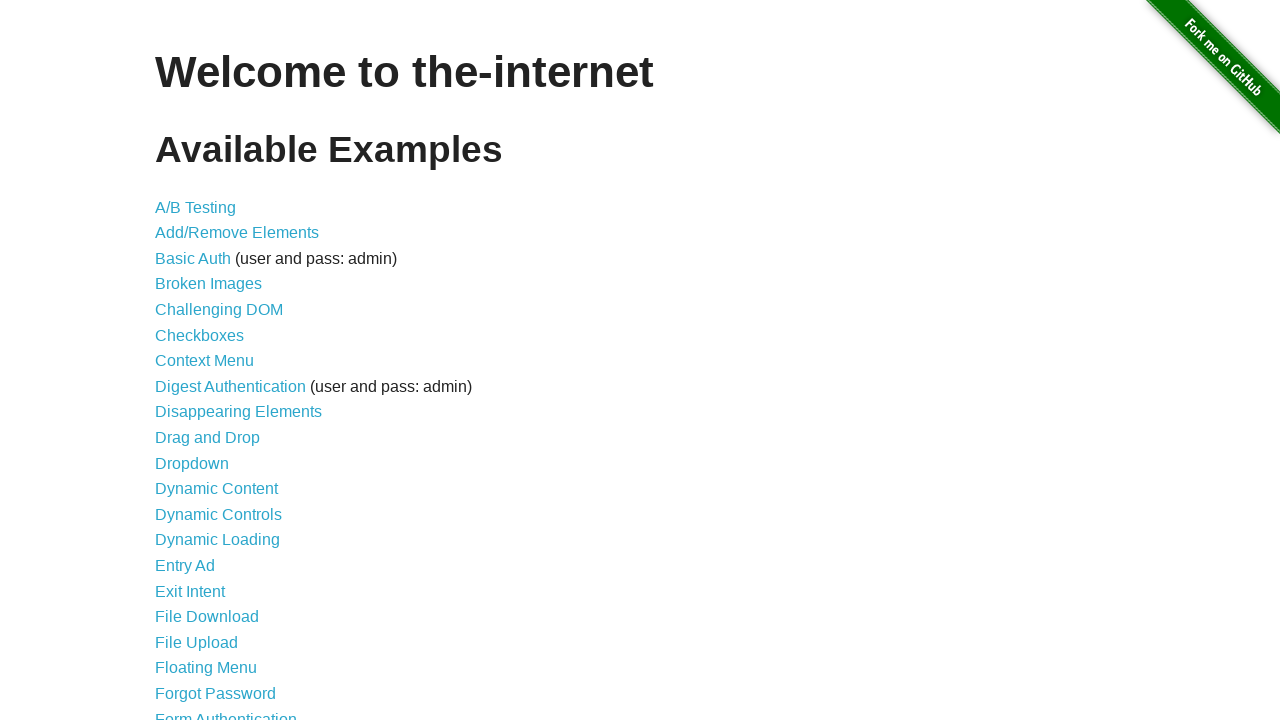

Clicked on Dynamic Loading link at (218, 540) on text=Dynamic Loading
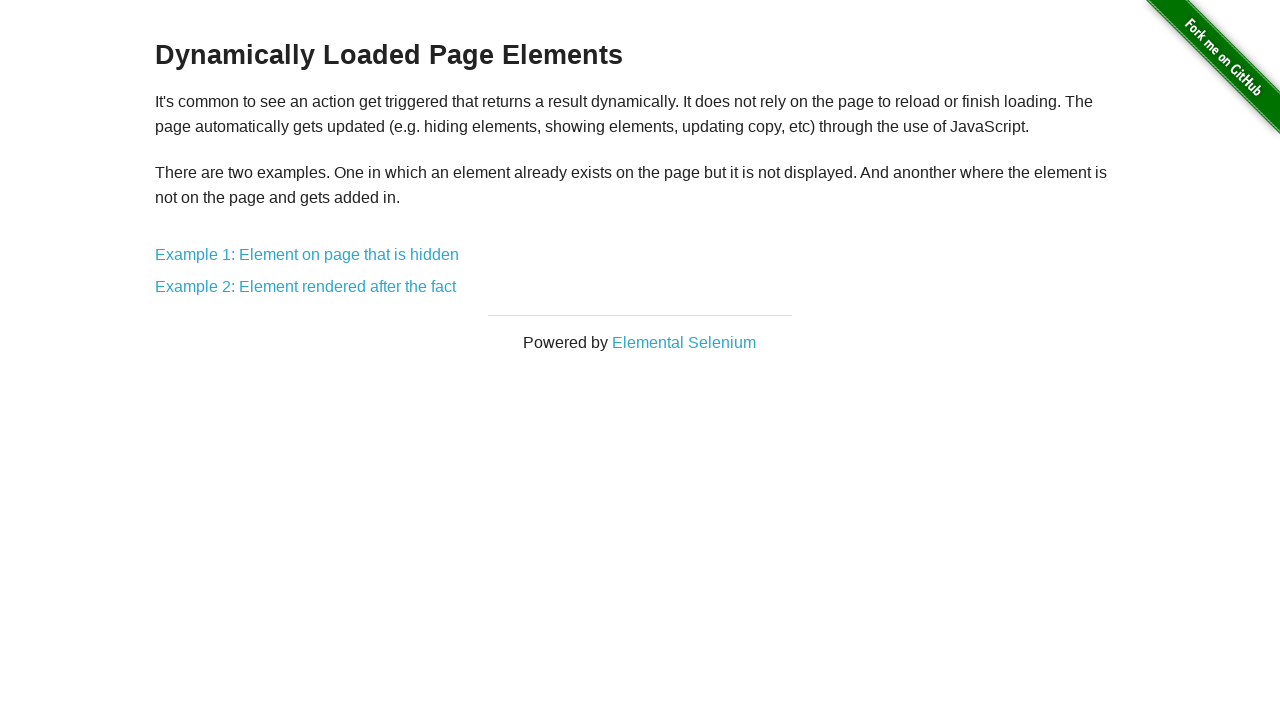

Clicked on Example 1 link at (307, 255) on xpath=//a[contains(text(), 'Example 1')]
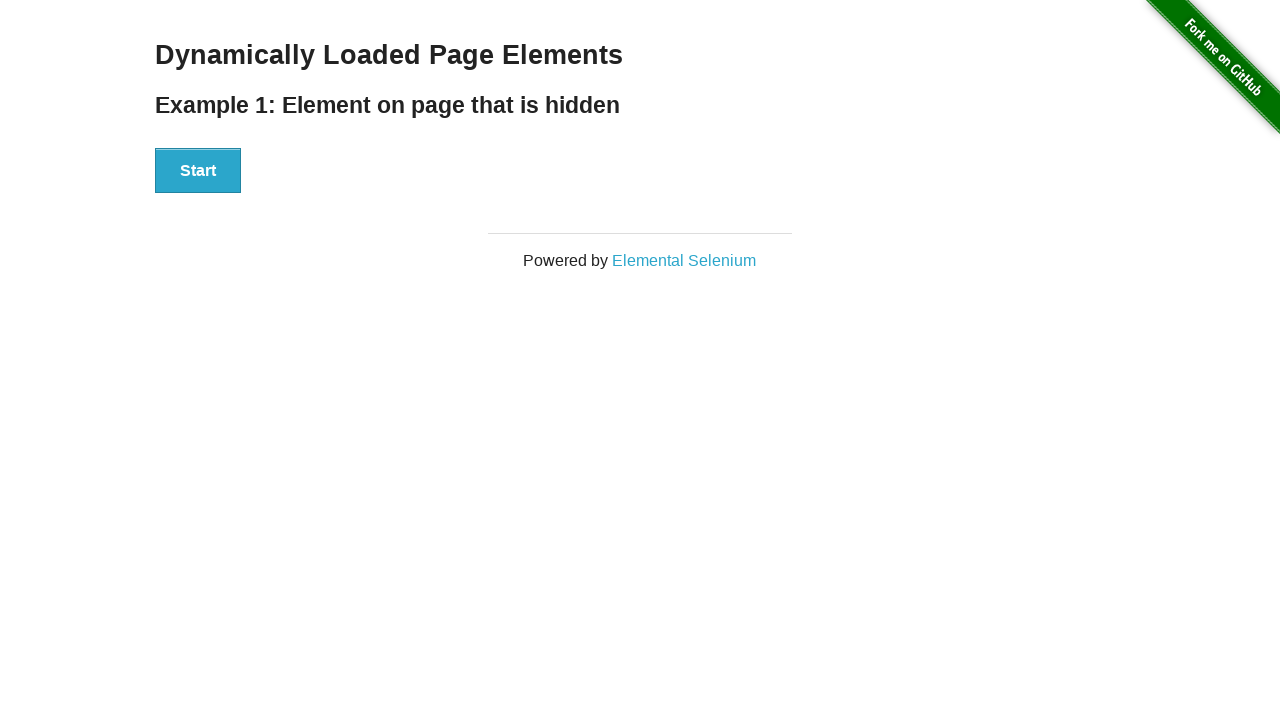

Clicked Start button to trigger dynamic loading at (198, 171) on #start button
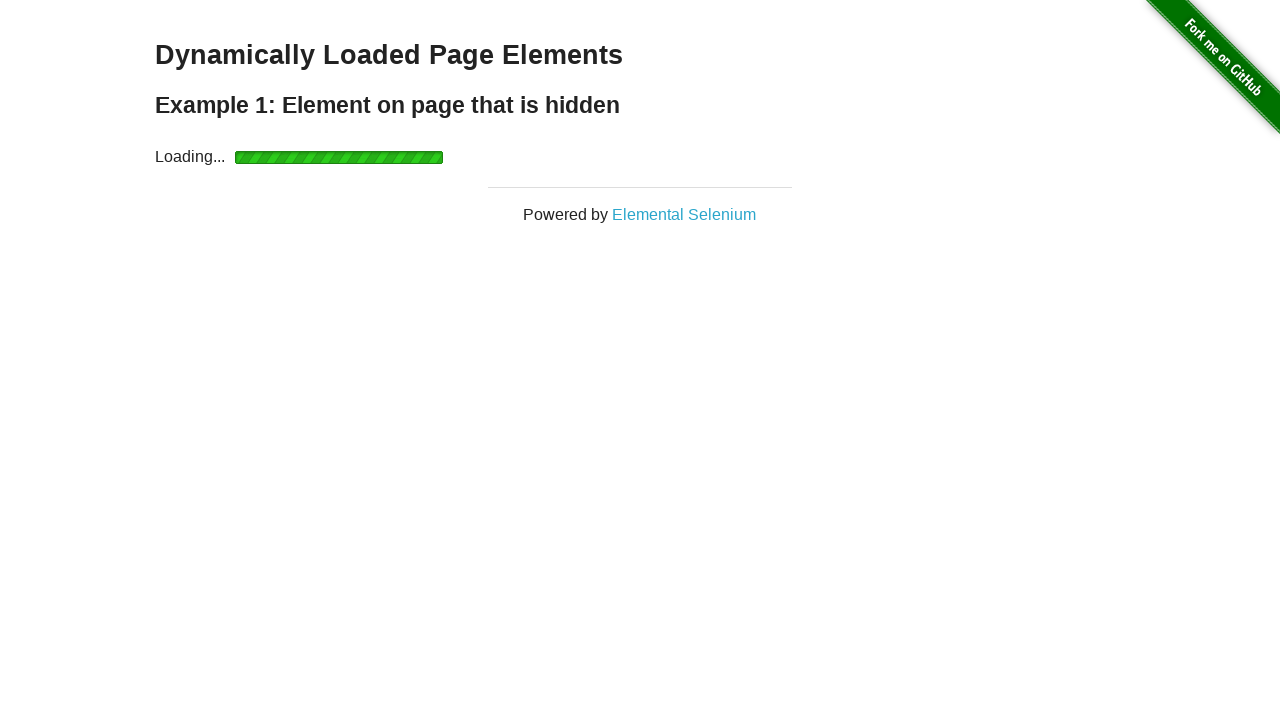

Waited for 'Hello World!' text to appear after loading
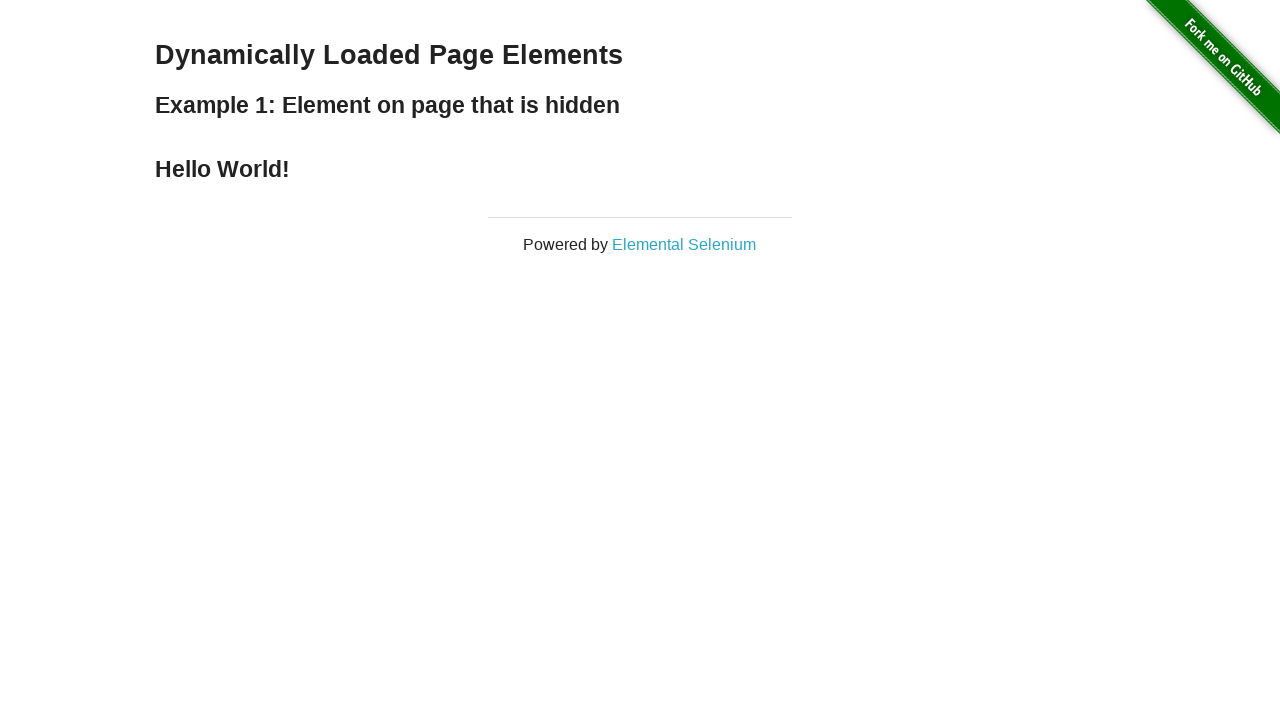

Located the finish element with 'Hello World!' text
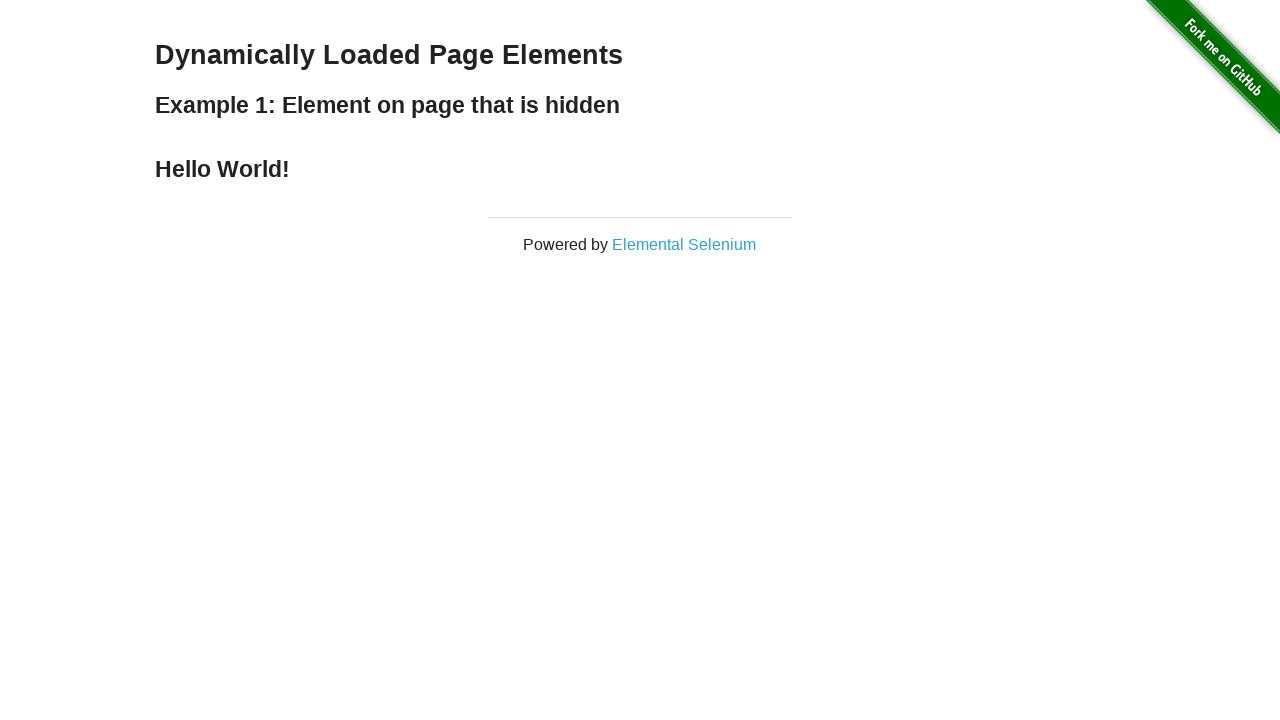

Verified element is visible with text: Hello World!
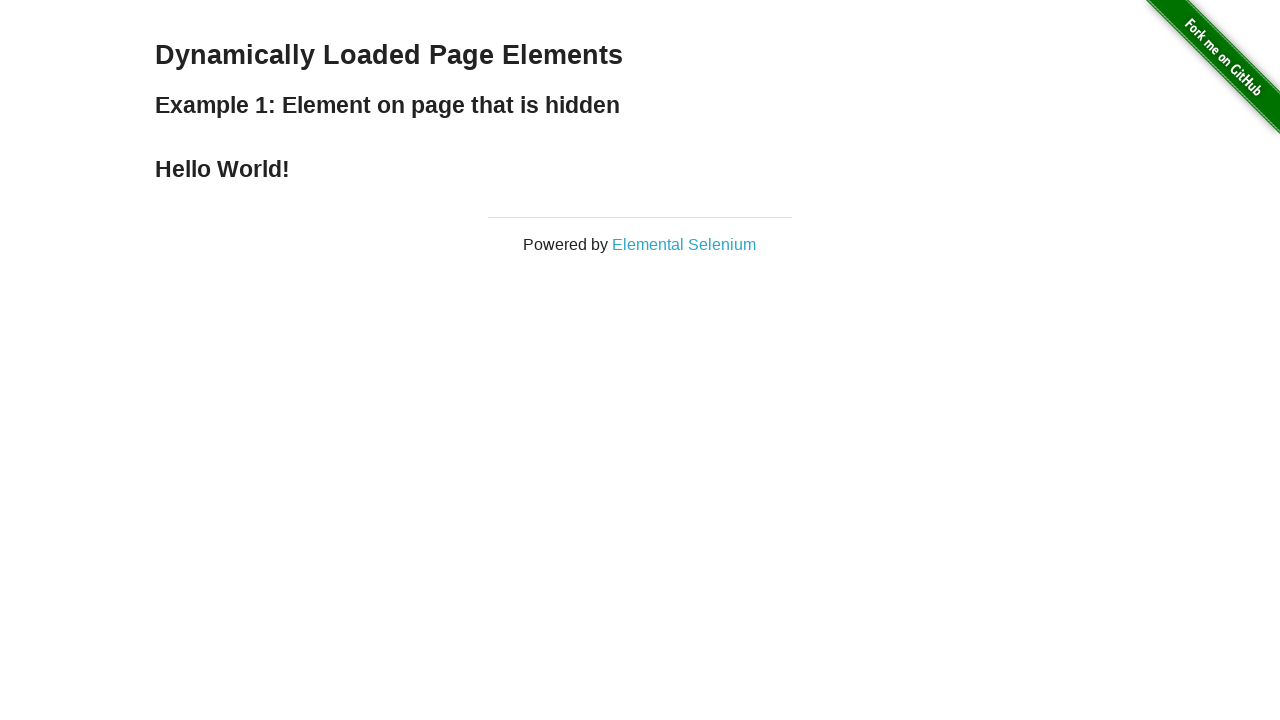

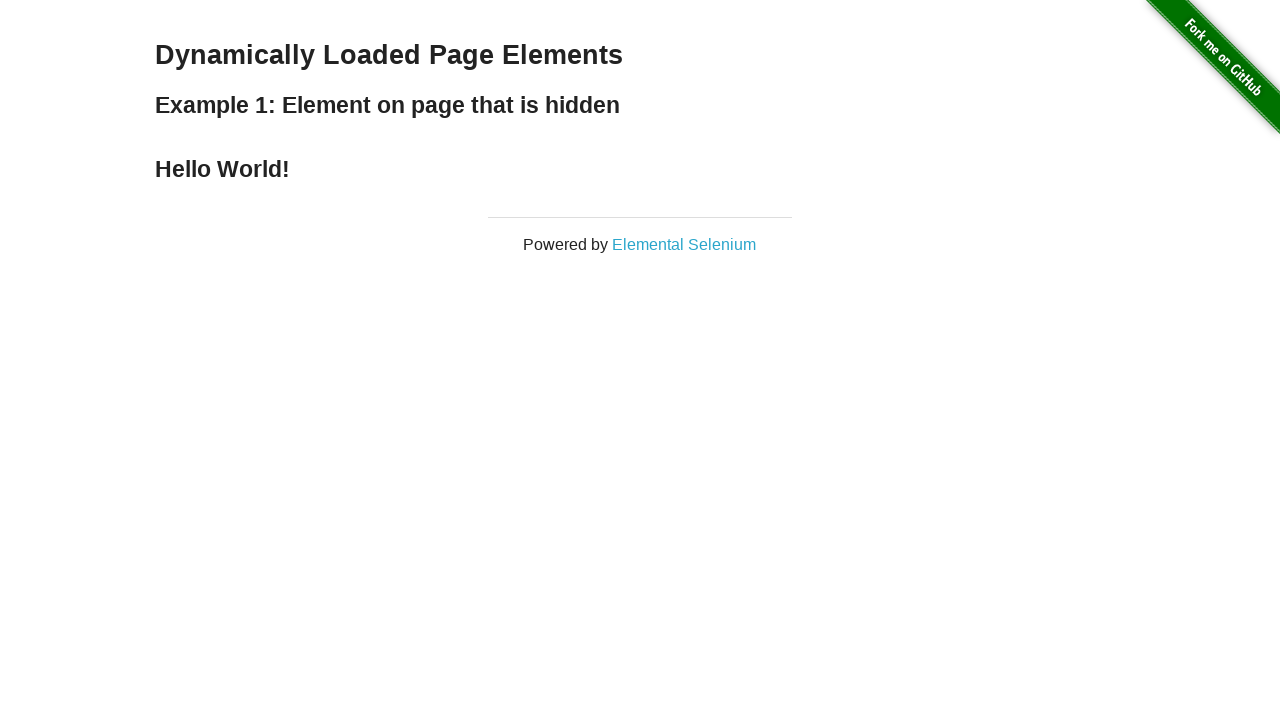